Tests a registration form by filling all required input fields with text and submitting the form, then verifies the success message is displayed.

Starting URL: http://suninjuly.github.io/registration1.html

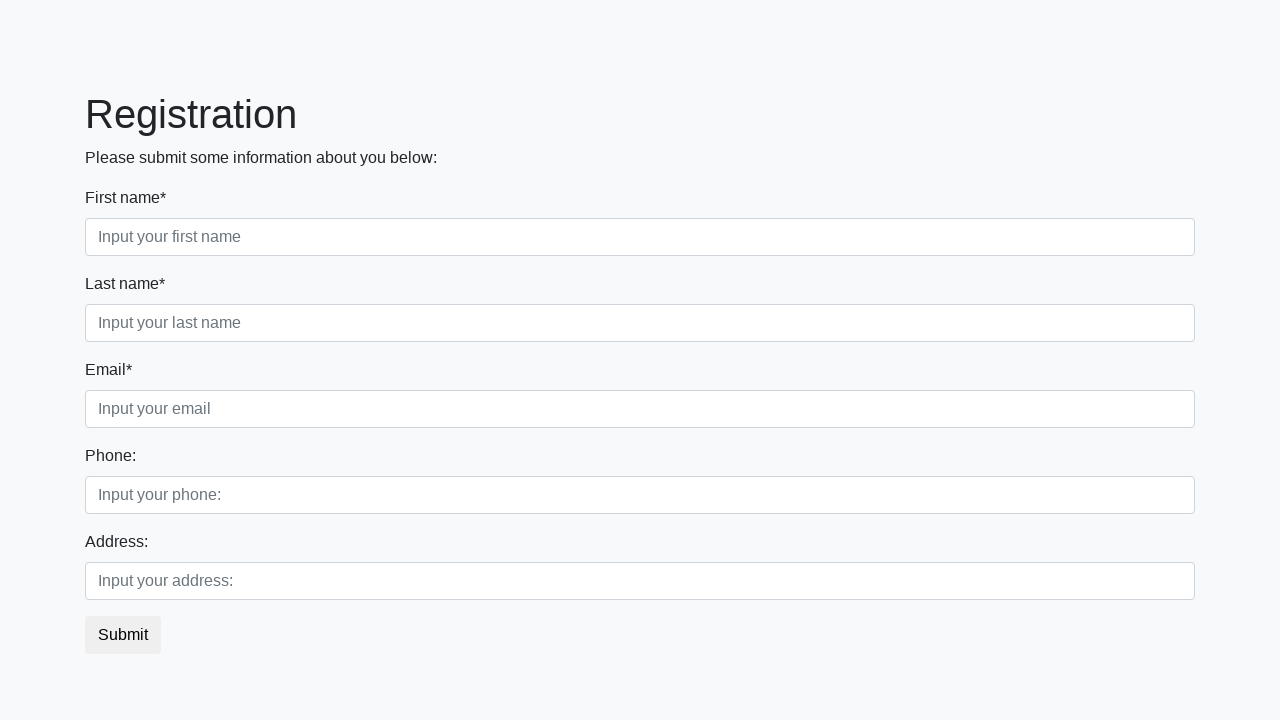

Located all required input fields
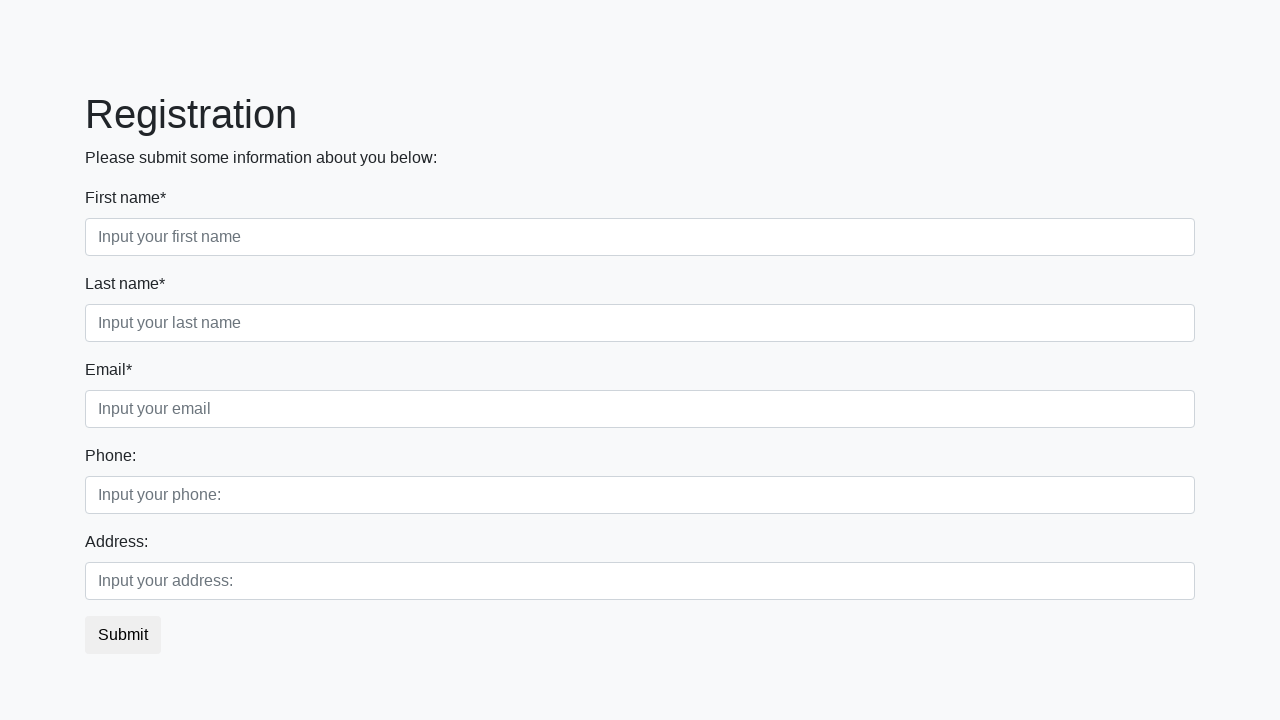

Found 3 required input fields
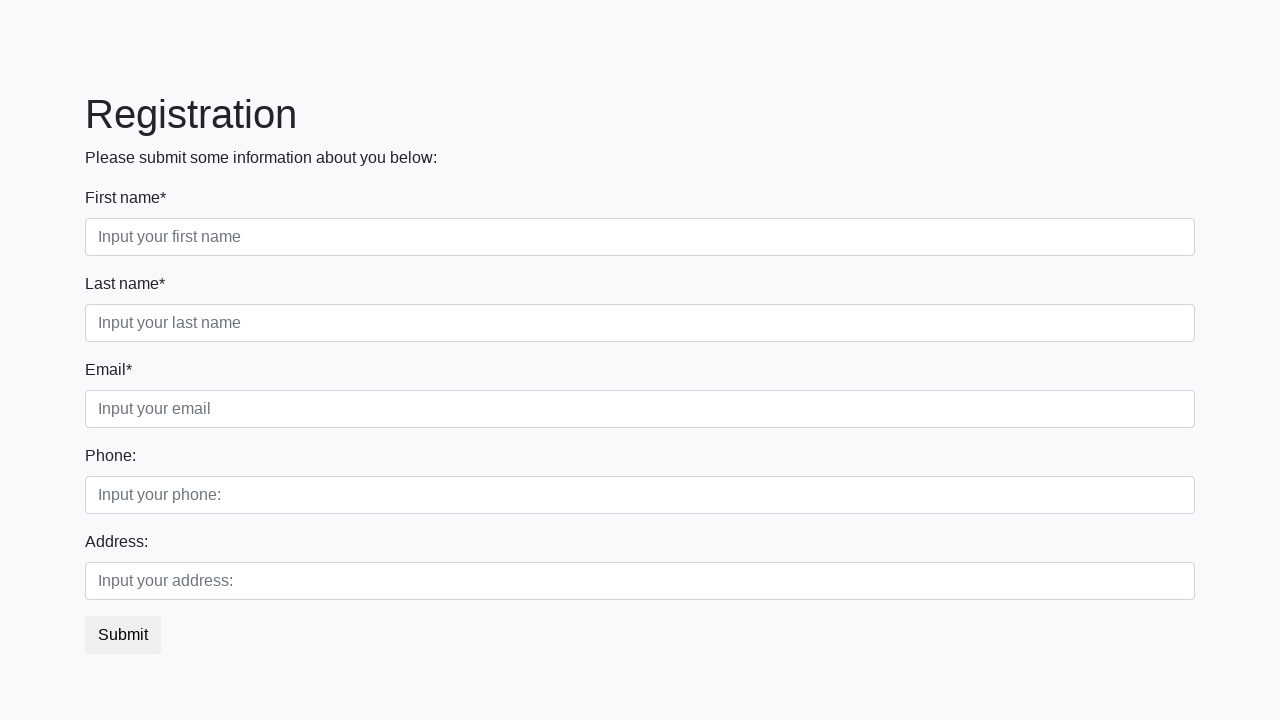

Filled required field 1 of 3 with 'TestAnswer123' on xpath=//input[@required] >> nth=0
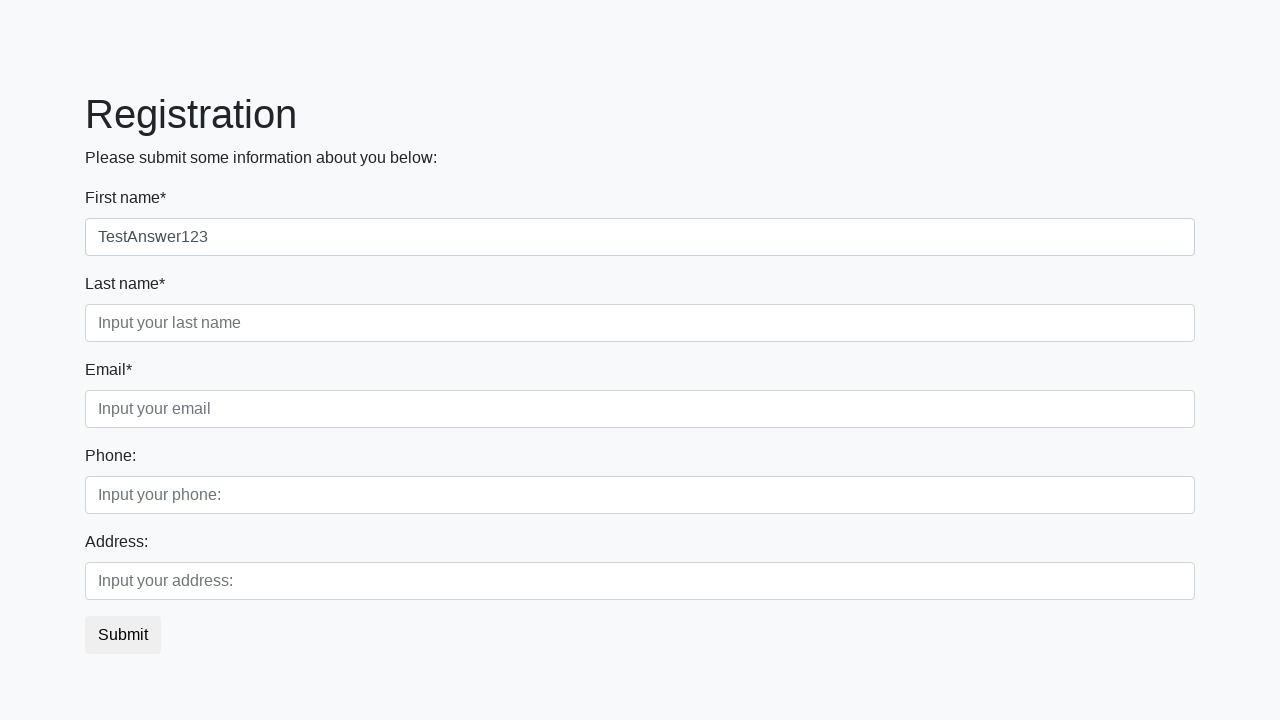

Filled required field 2 of 3 with 'TestAnswer123' on xpath=//input[@required] >> nth=1
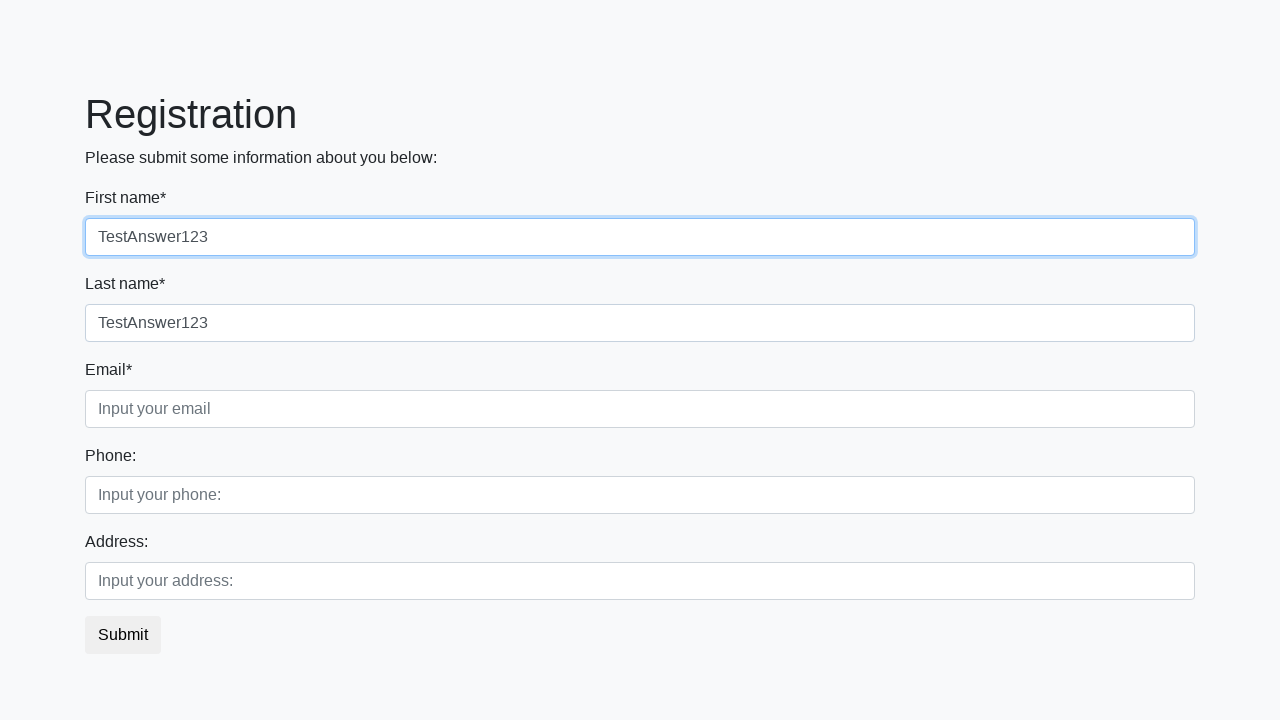

Filled required field 3 of 3 with 'TestAnswer123' on xpath=//input[@required] >> nth=2
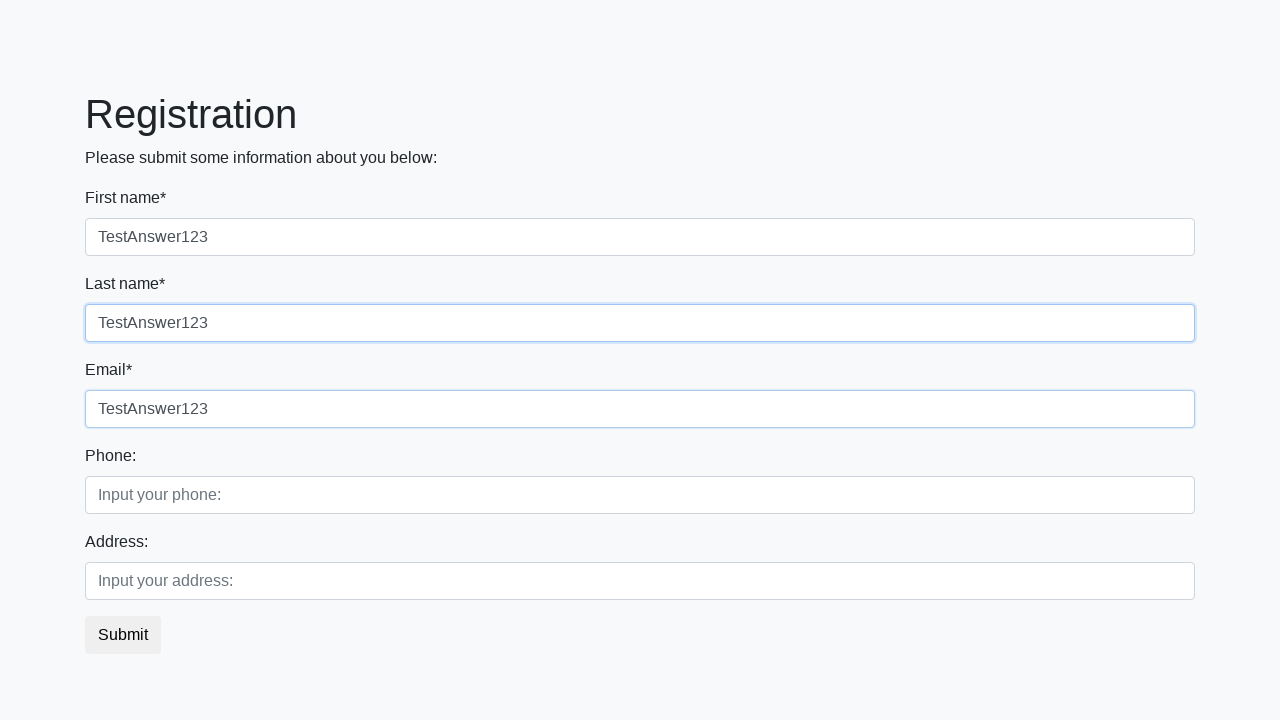

Clicked the submit button at (123, 635) on button.btn
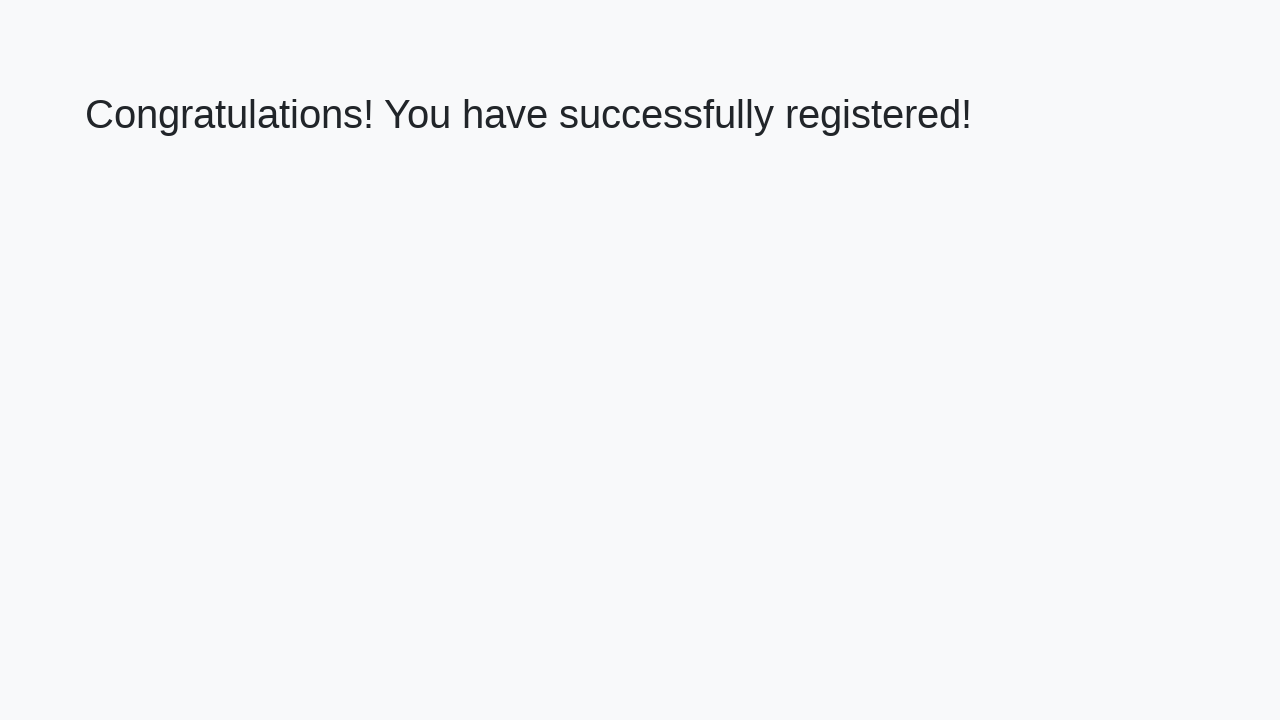

Success message heading loaded
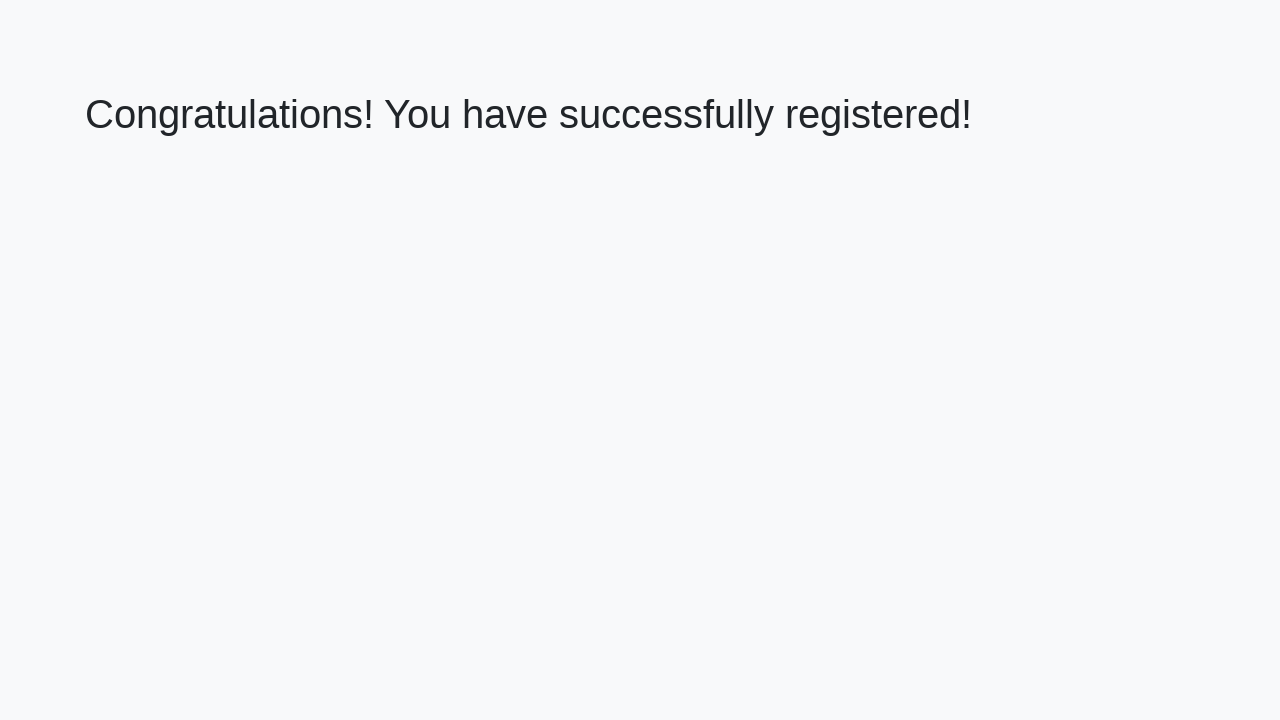

Retrieved success message text: 'Congratulations! You have successfully registered!'
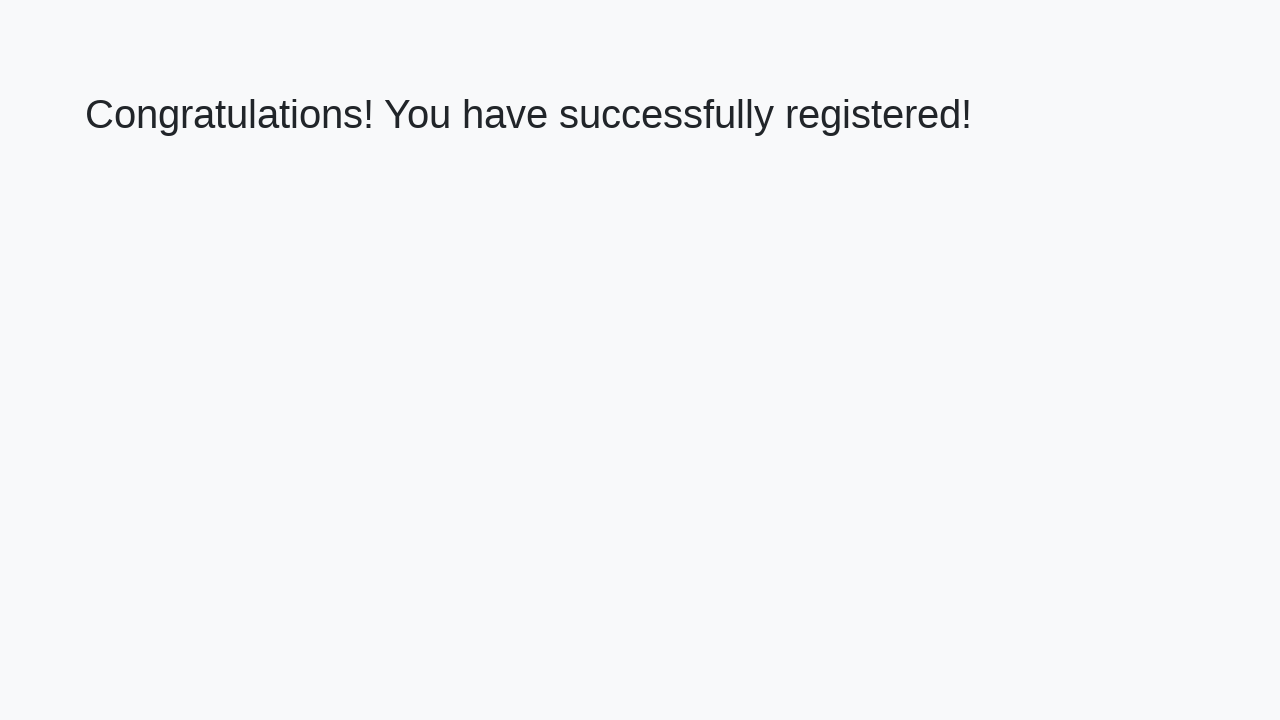

Verified success message matches expected text
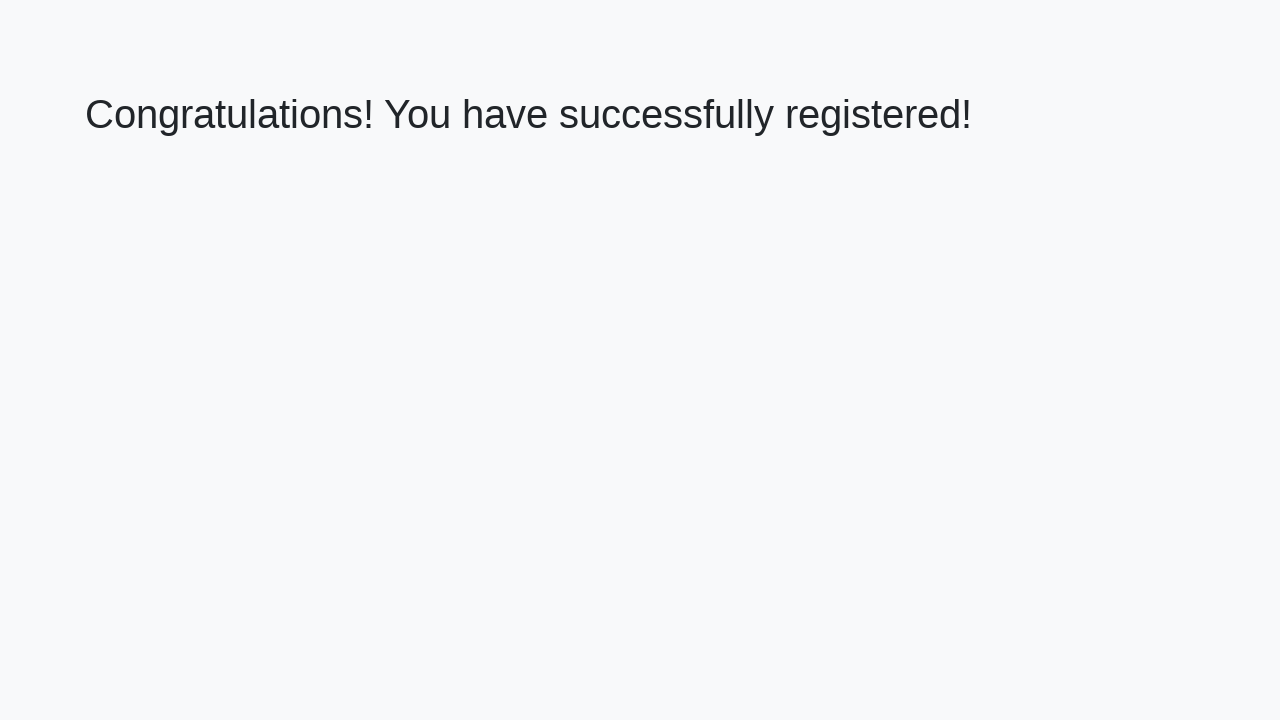

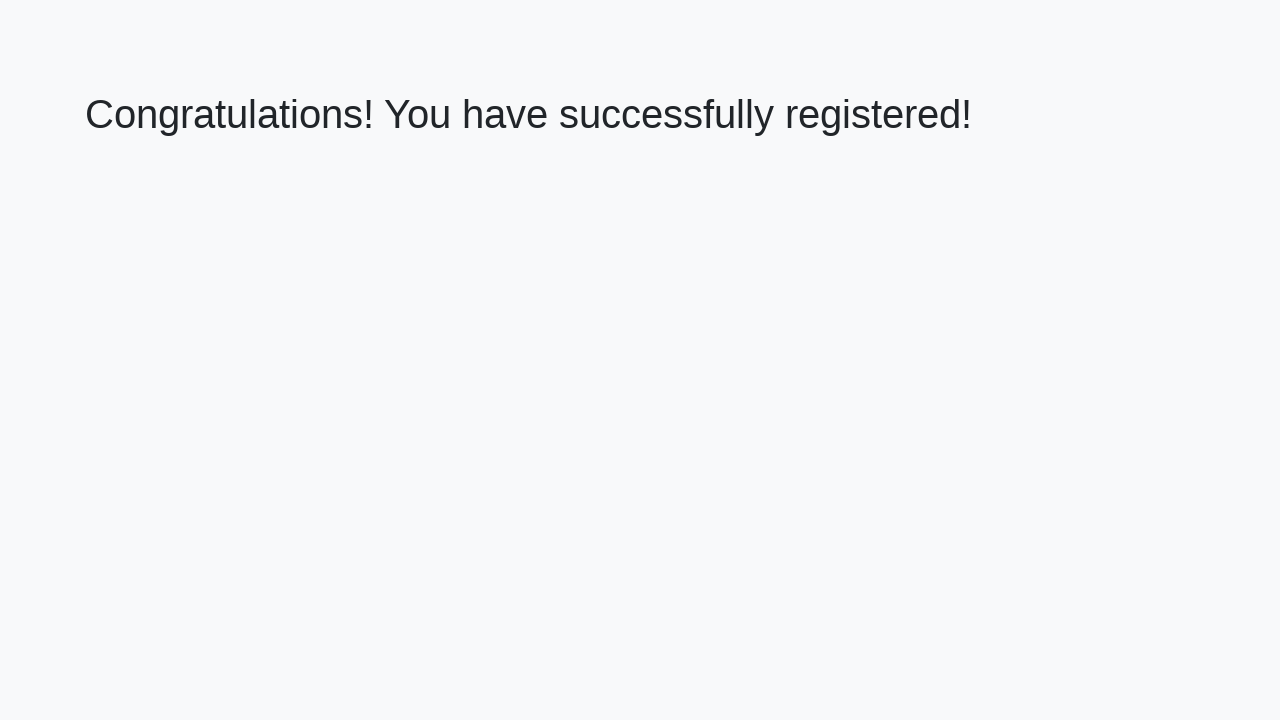